Tests drag and drop functionality on demoqa.com by manually performing a drag operation using mouse hover, down, and up actions to move an element from "Drag me" to "Drop here".

Starting URL: https://demoqa.com/droppable

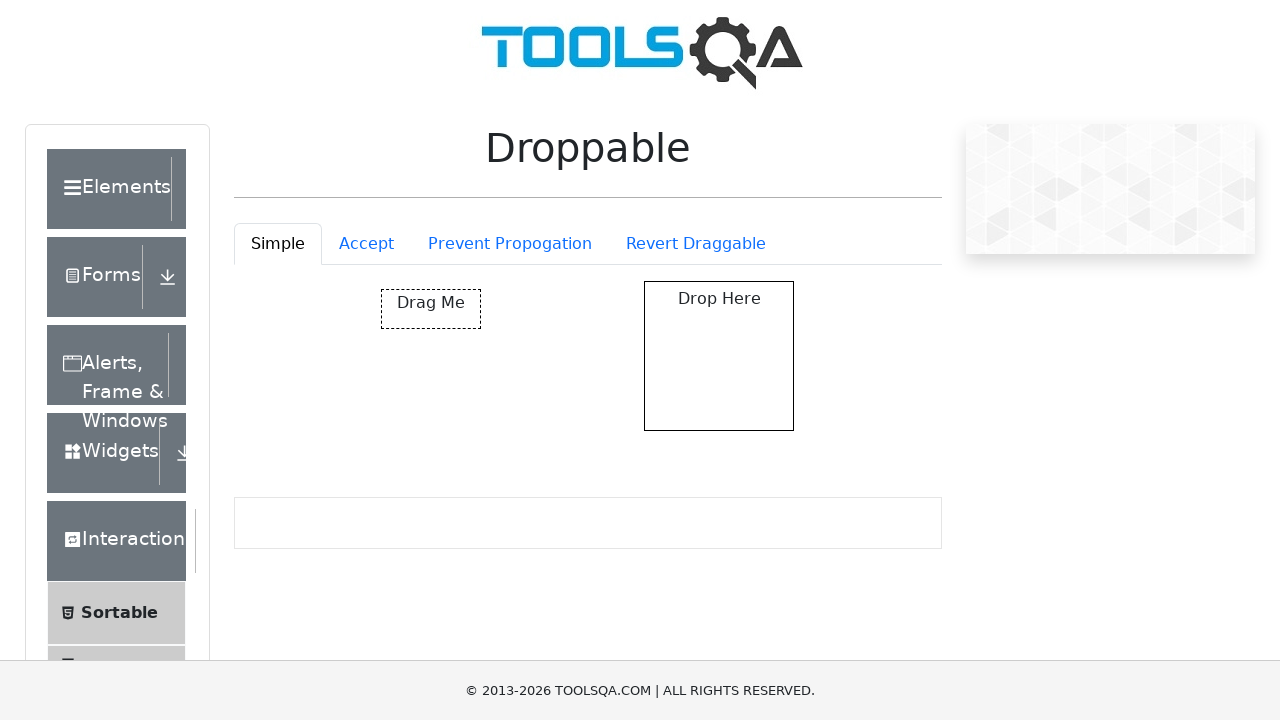

Hovered over 'Drag me' element to initiate drag operation at (431, 309) on internal:text="Drag me"i >> nth=0
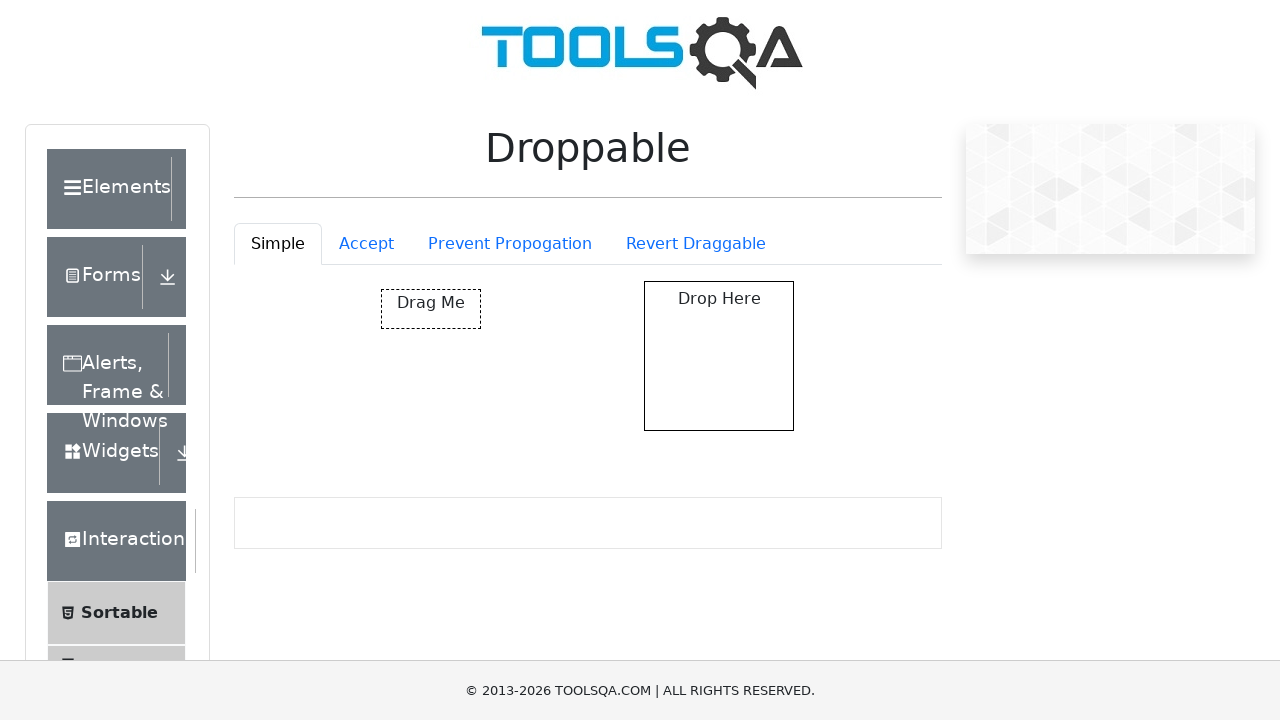

Pressed mouse button down to start drag at (431, 309)
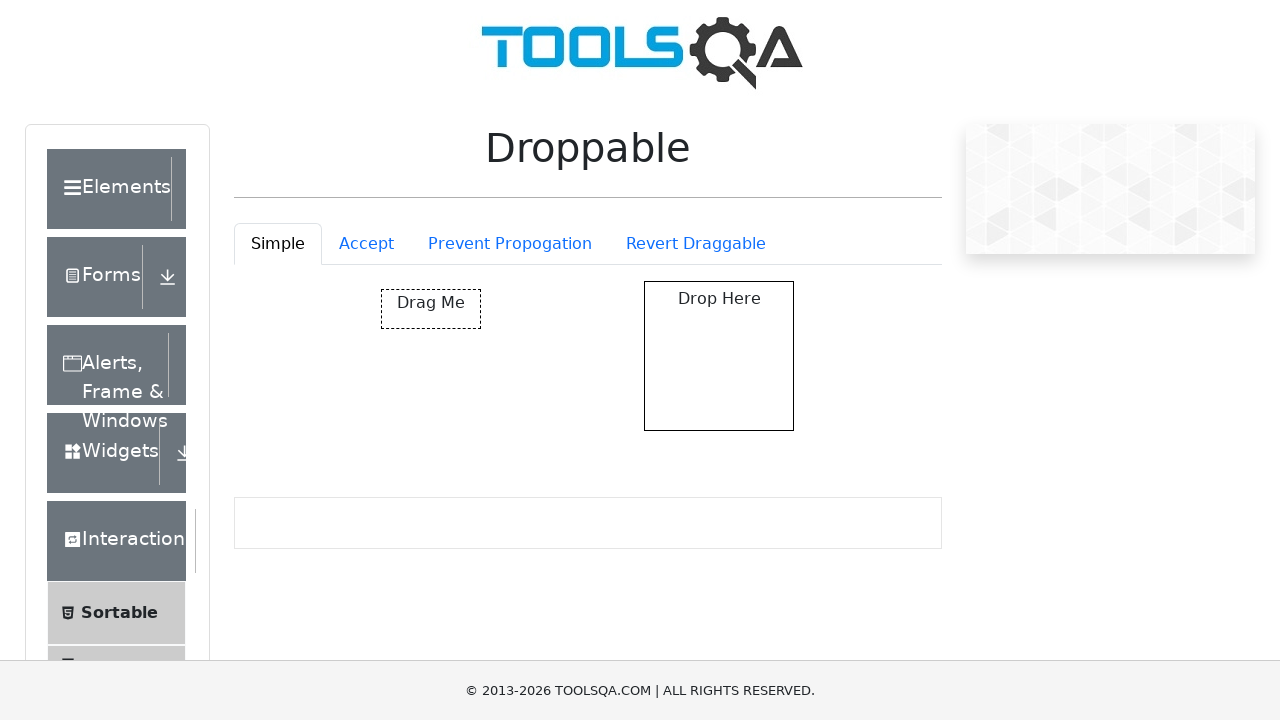

Hovered over 'Drop here' element while holding mouse button at (719, 299) on internal:text="Drop here"i >> nth=0
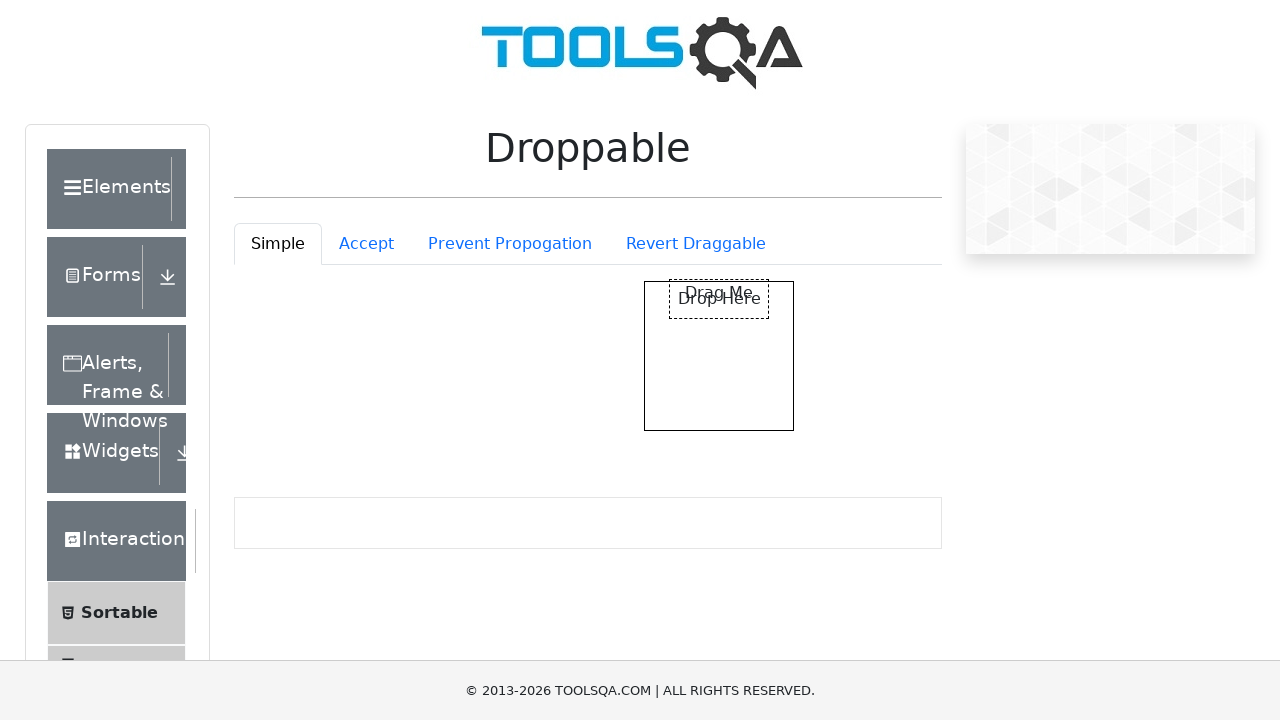

Released mouse button to complete the drop operation at (719, 299)
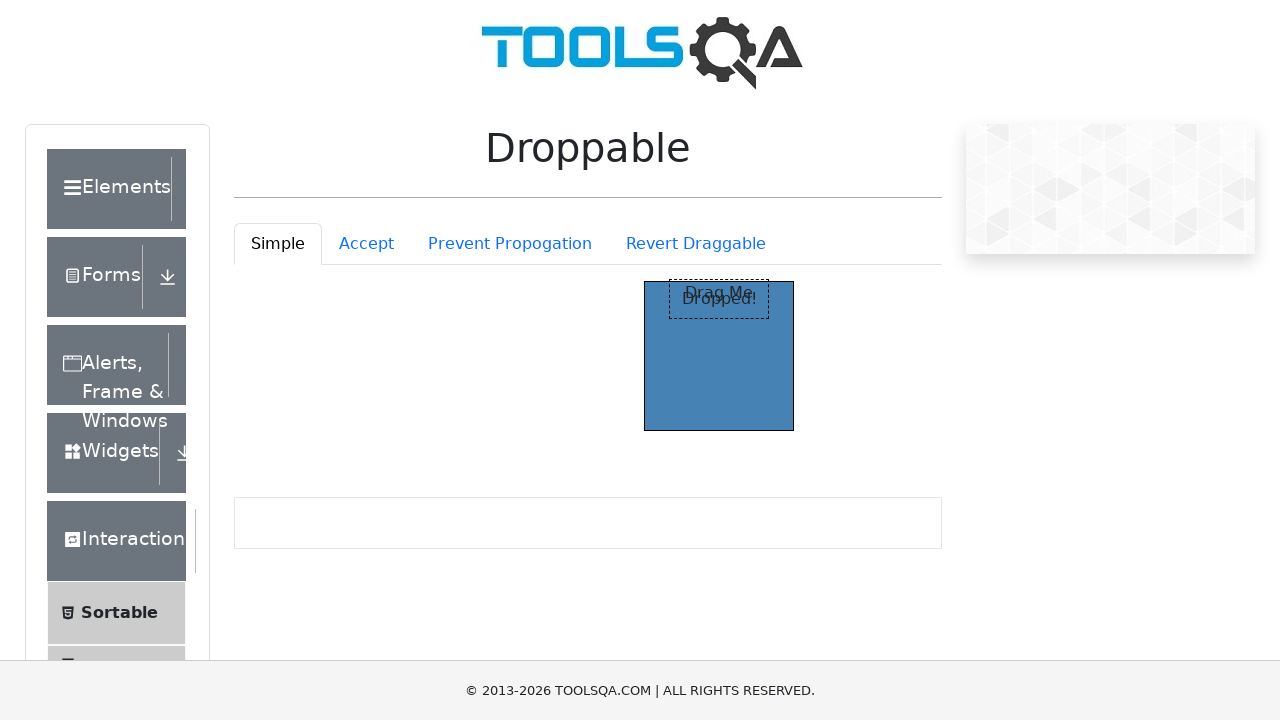

Waited 1 second for drop animation to complete
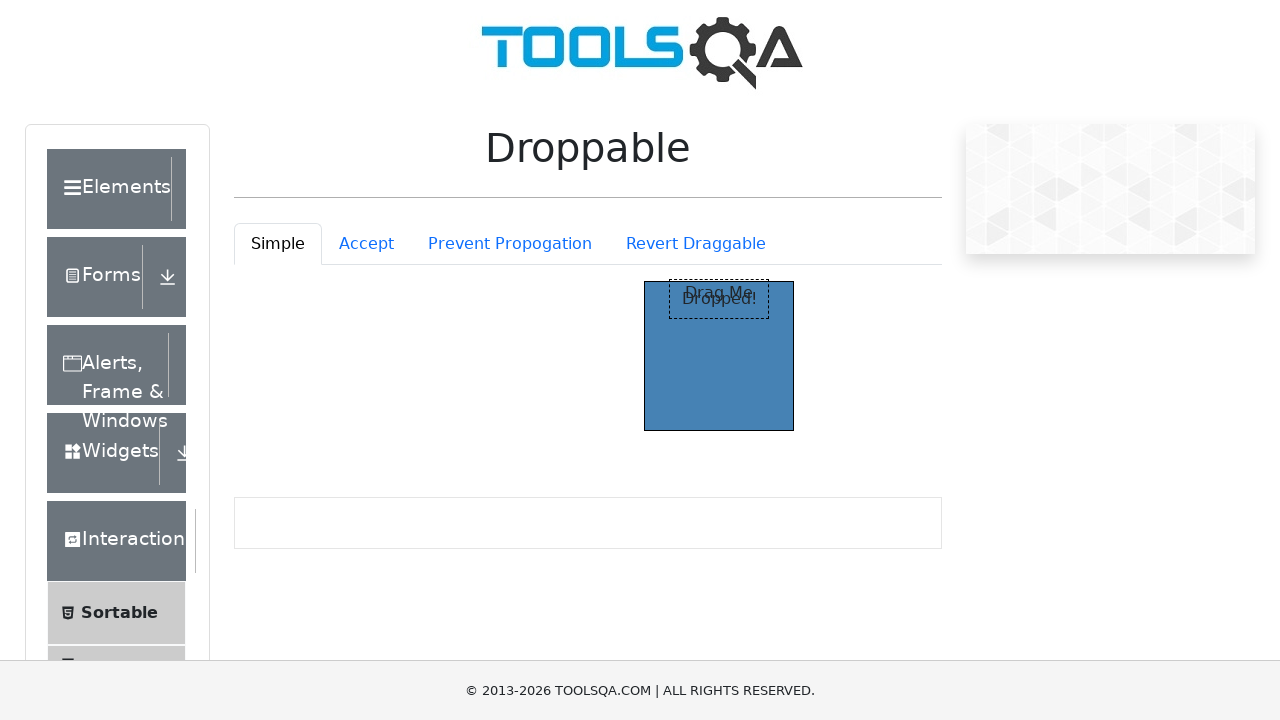

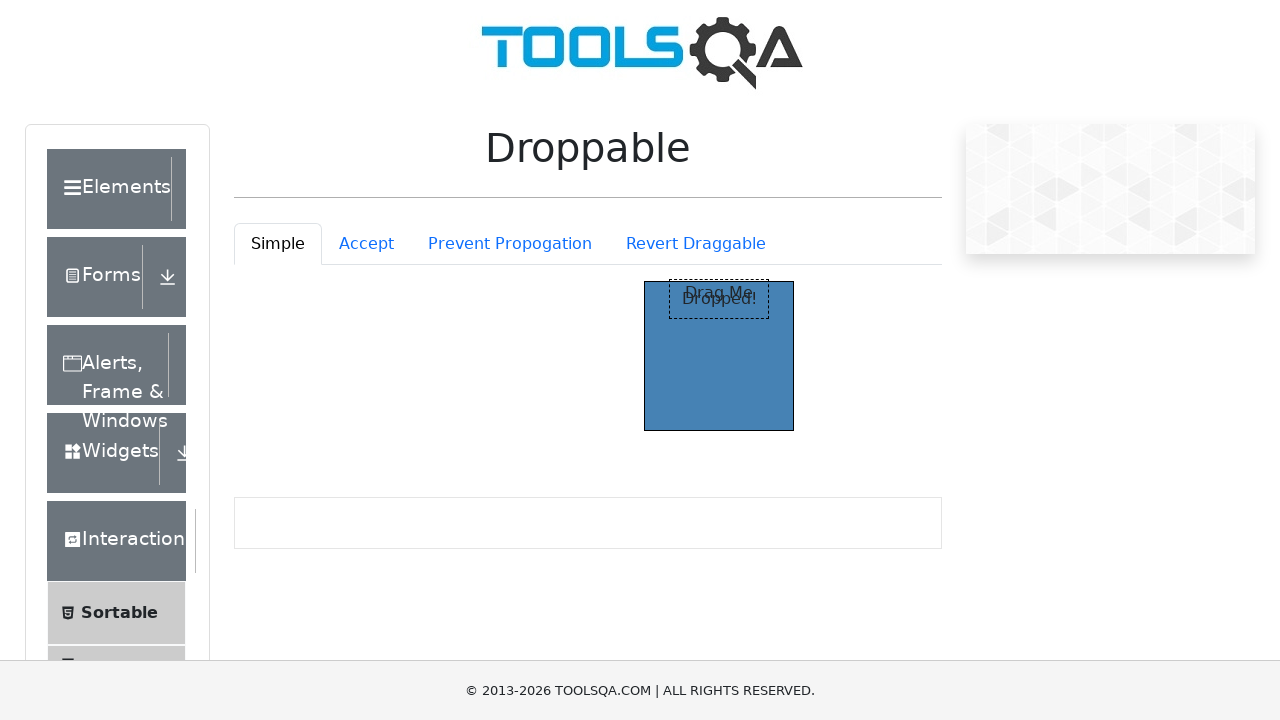